Tests iframe handling by switching to an iframe, clicking a button inside it, then switching back to the main content and clicking a theme change link.

Starting URL: https://www.w3schools.com/js/tryit.asp?filename=tryjs_myfirst

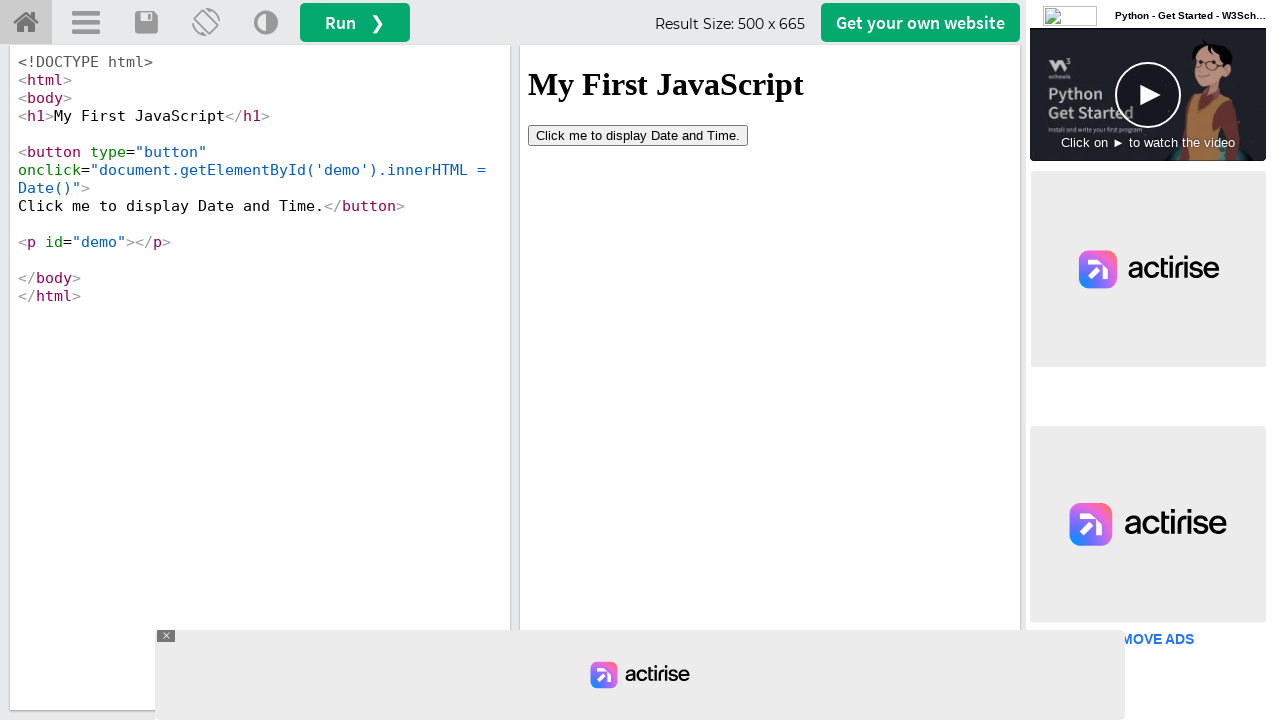

Located iframe with ID 'iframeResult'
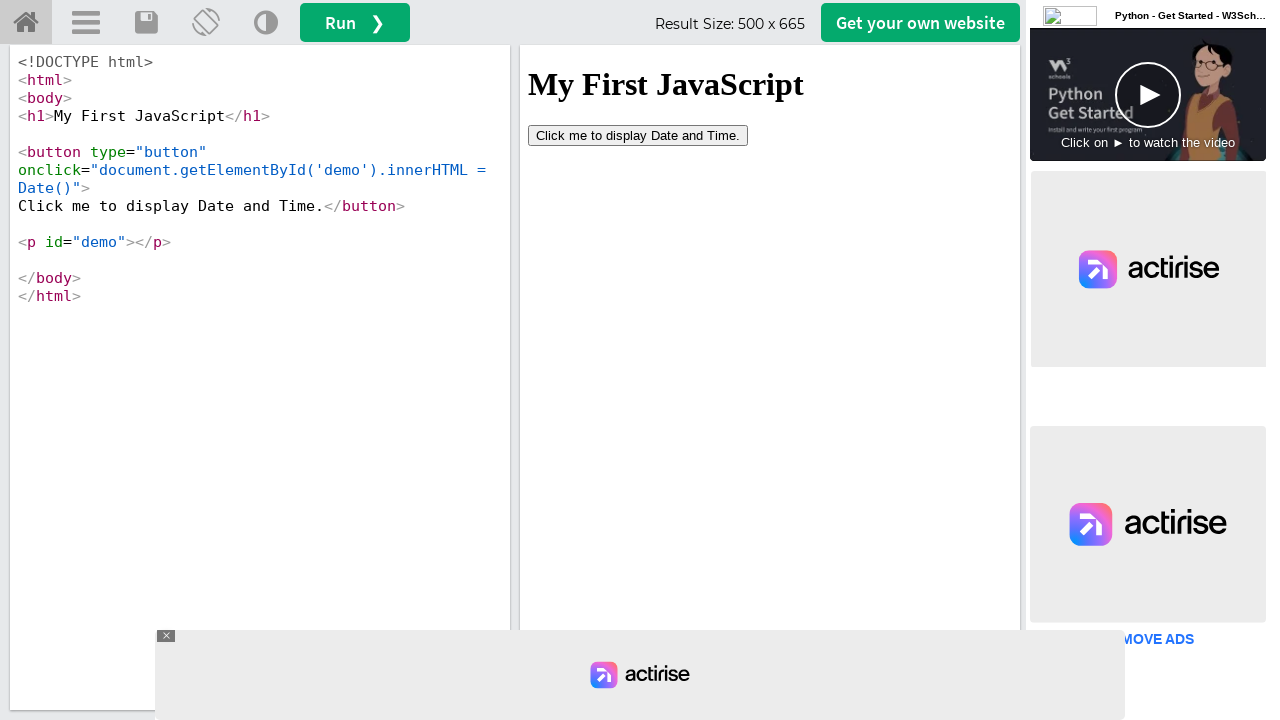

Clicked 'Click me' button inside iframe at (638, 135) on #iframeResult >> internal:control=enter-frame >> xpath=//button[contains(text(),
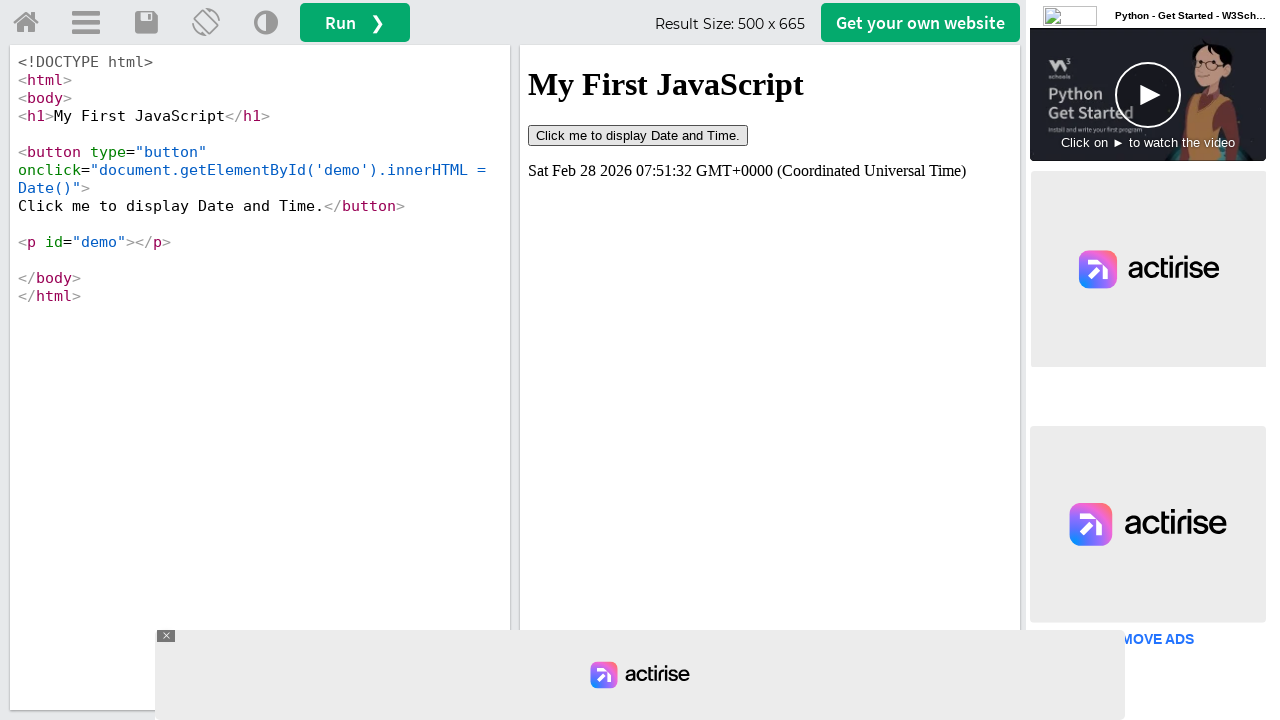

Clicked 'Change Theme' link in main content after switching from iframe at (266, 23) on (//a[@title='Change Theme'])[1]
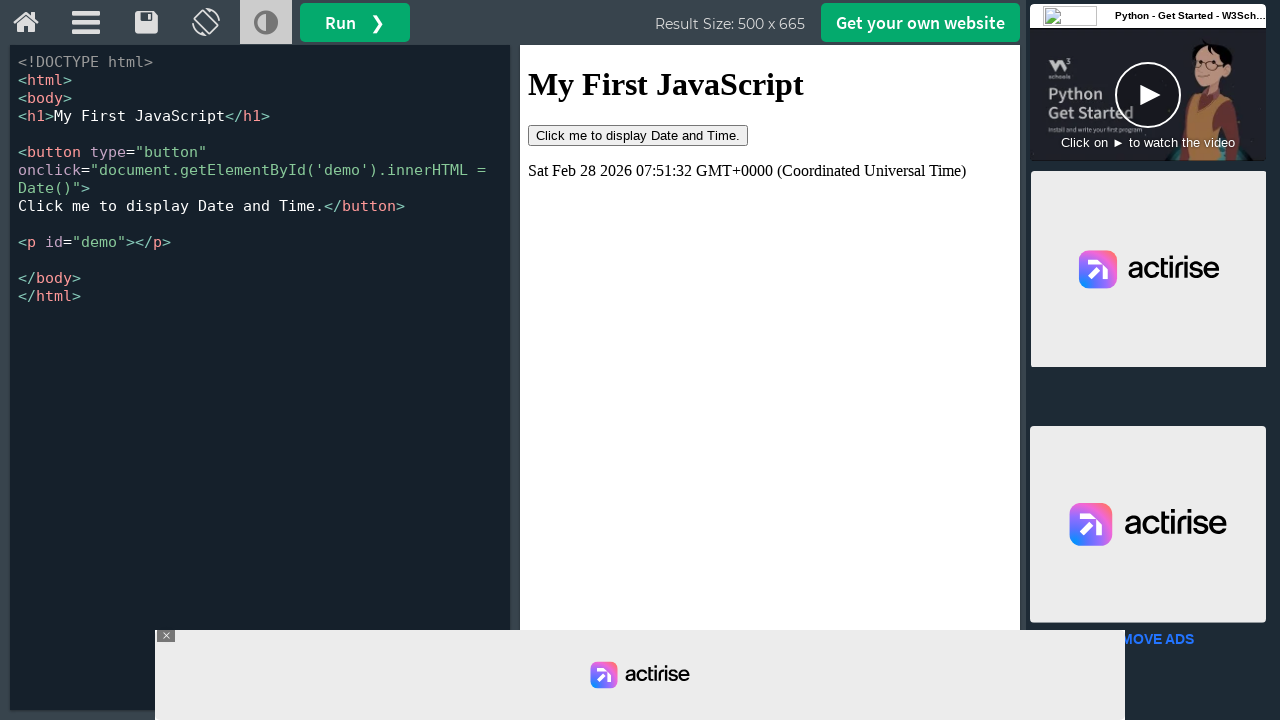

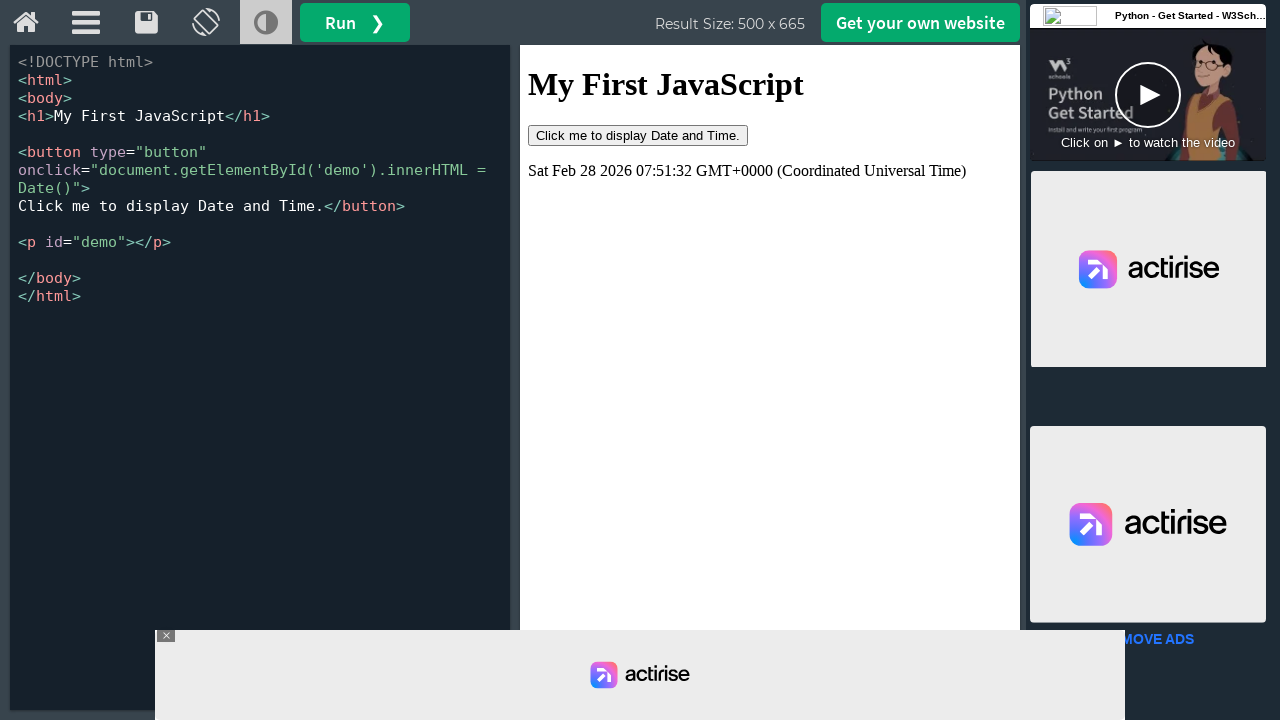